Tests login form with valid username and invalid password, verifying the error message is displayed correctly

Starting URL: https://katalon-demo-cura.herokuapp.com/

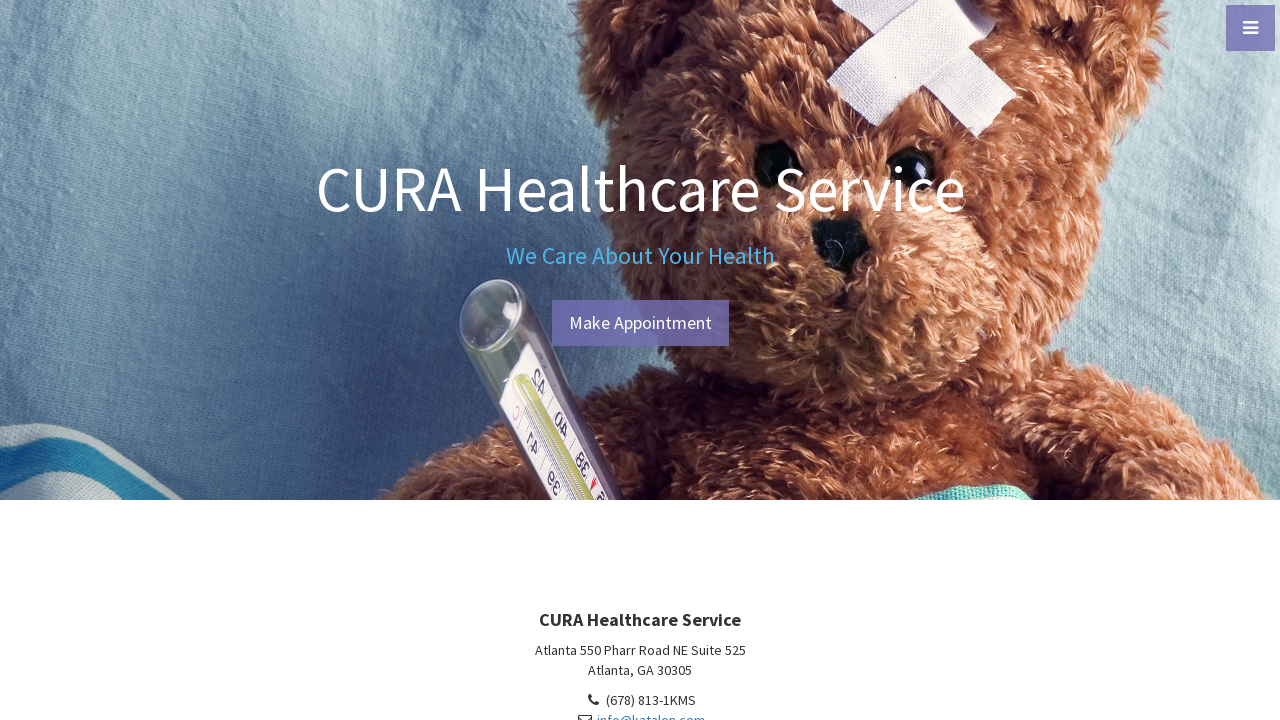

Clicked menu toggle button at (1250, 28) on xpath=//a[@id='menu-toggle']
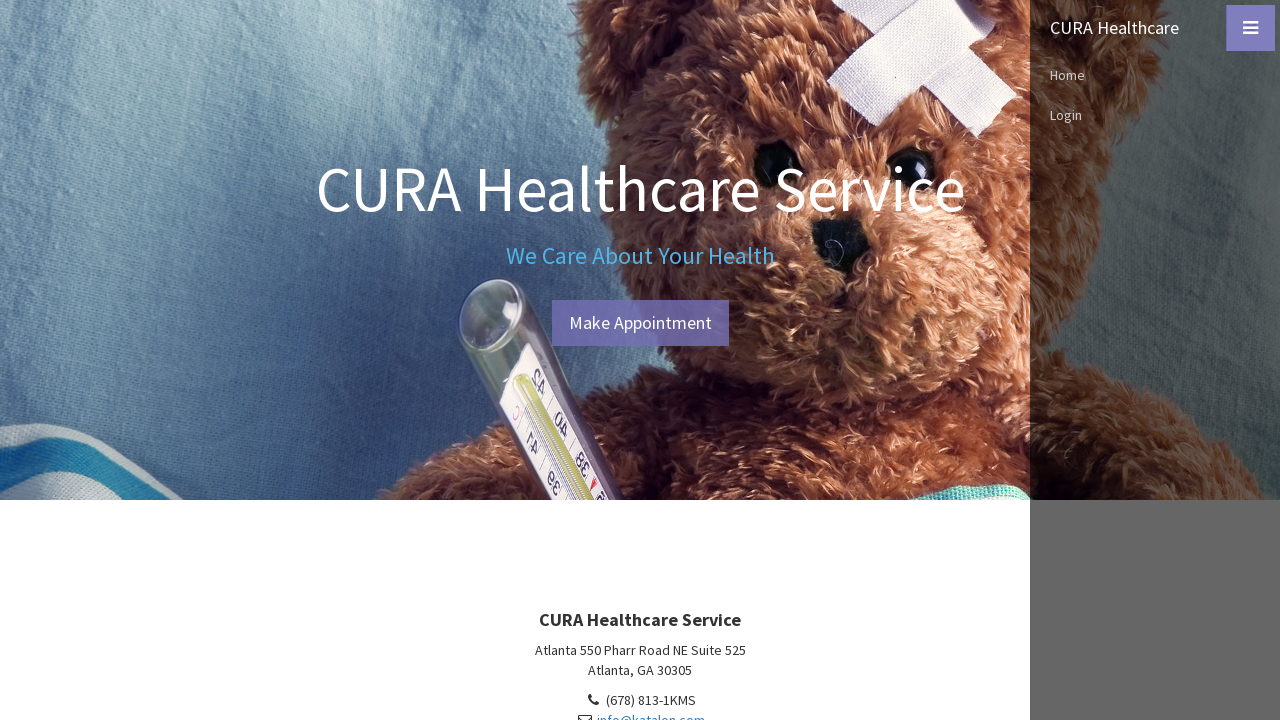

Clicked Login menu option at (1155, 115) on xpath=//nav/ul/li/a[contains(text(),'Login')]
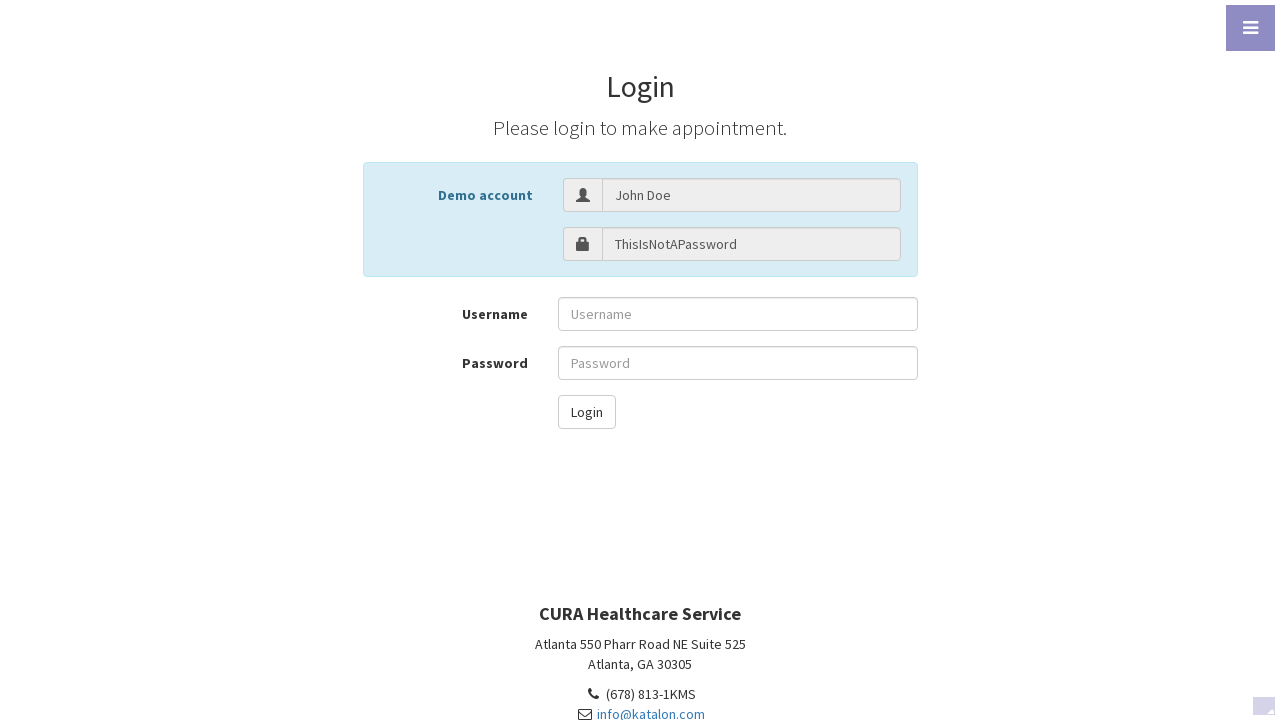

Retrieved demo username: John Doe
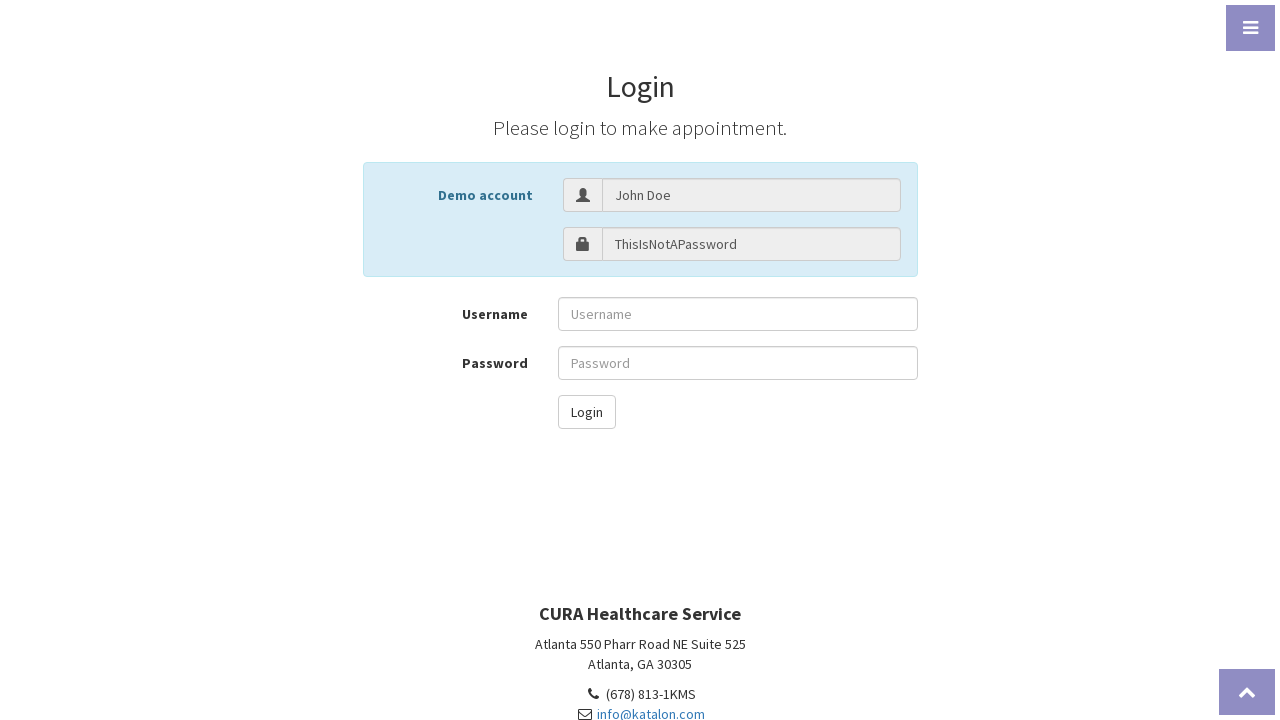

Filled username field with valid username: John Doe on //input[@id='txt-username']
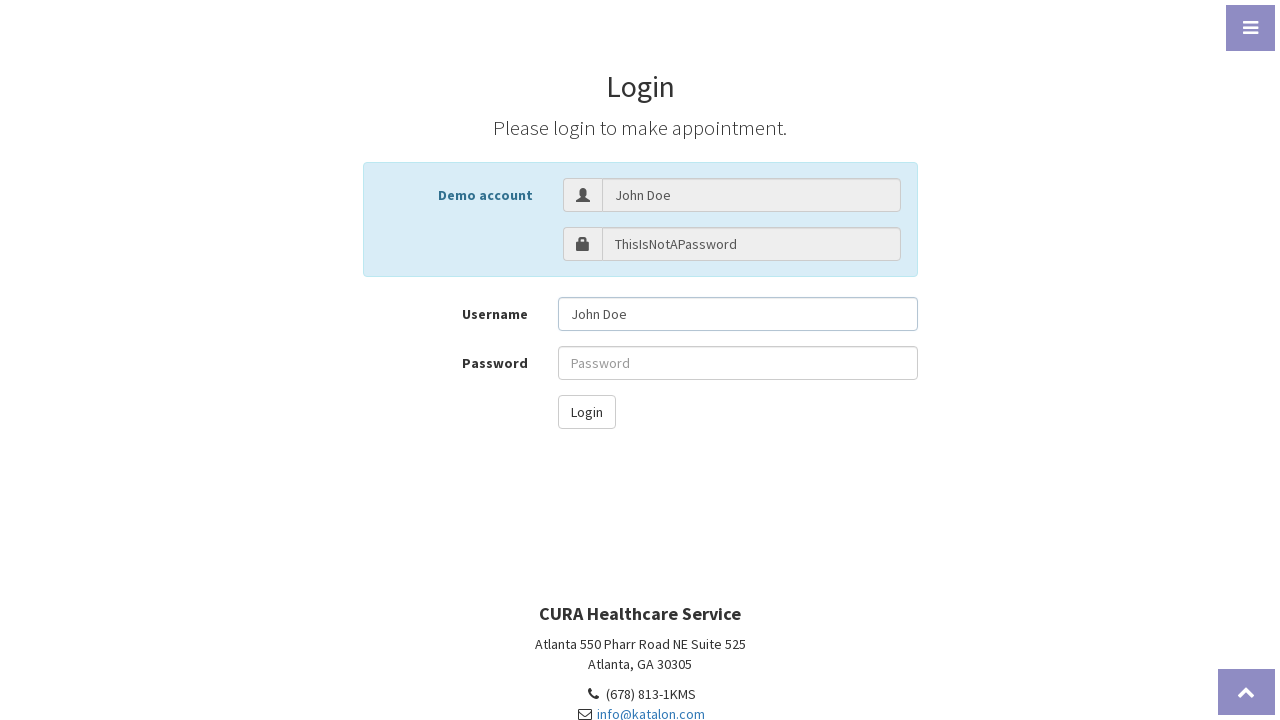

Filled password field with invalid password: passwordGarin on //input[@id='txt-password']
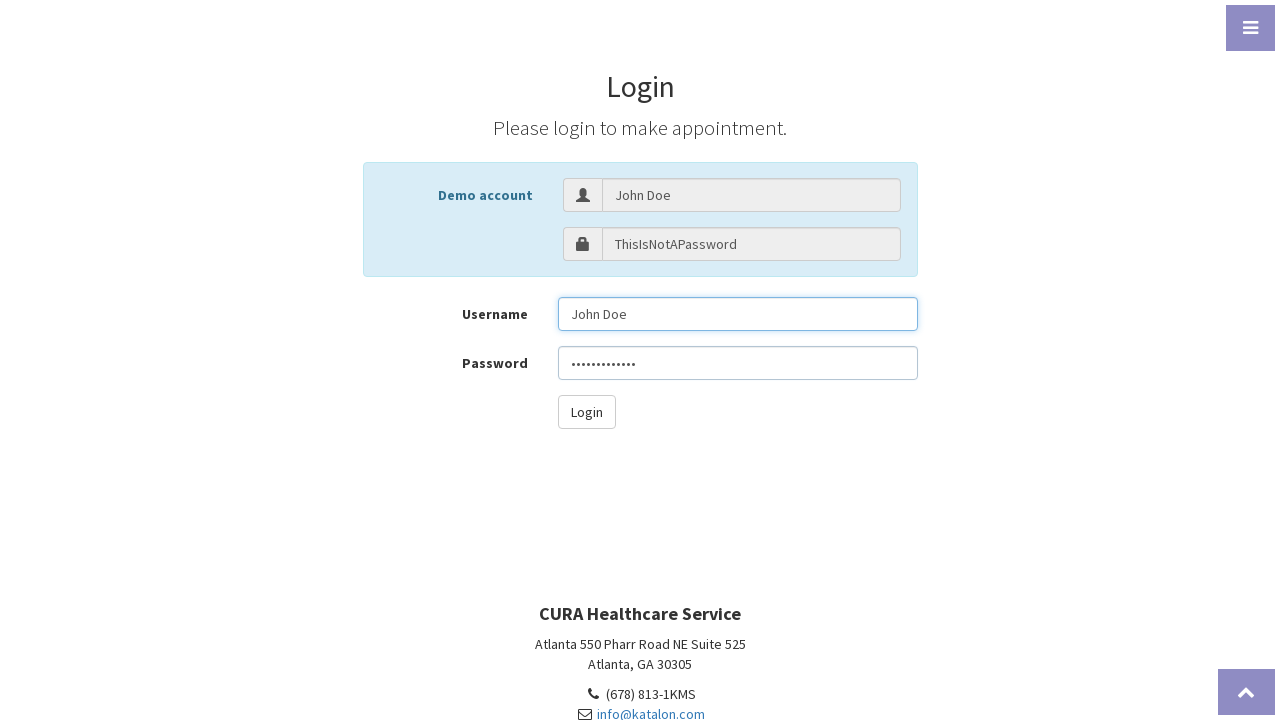

Clicked login button to submit form at (586, 412) on xpath=//button[@id='btn-login']
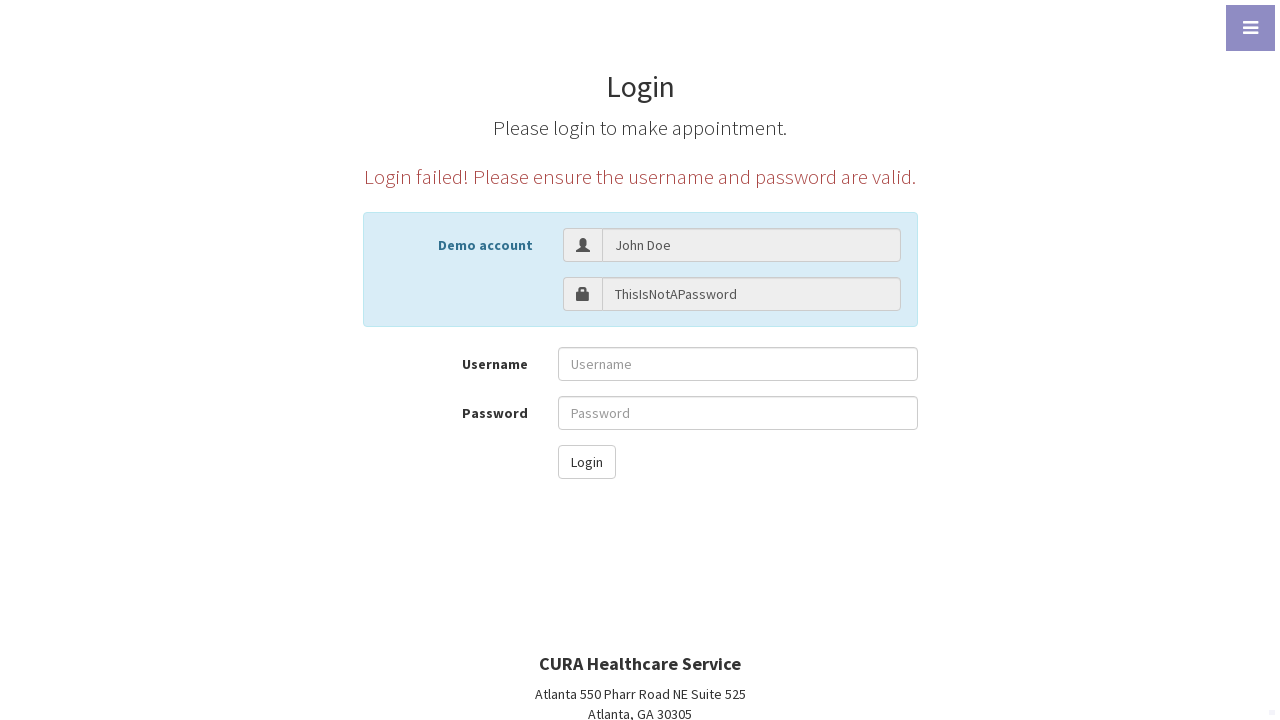

Error message displayed - invalid password error confirmed
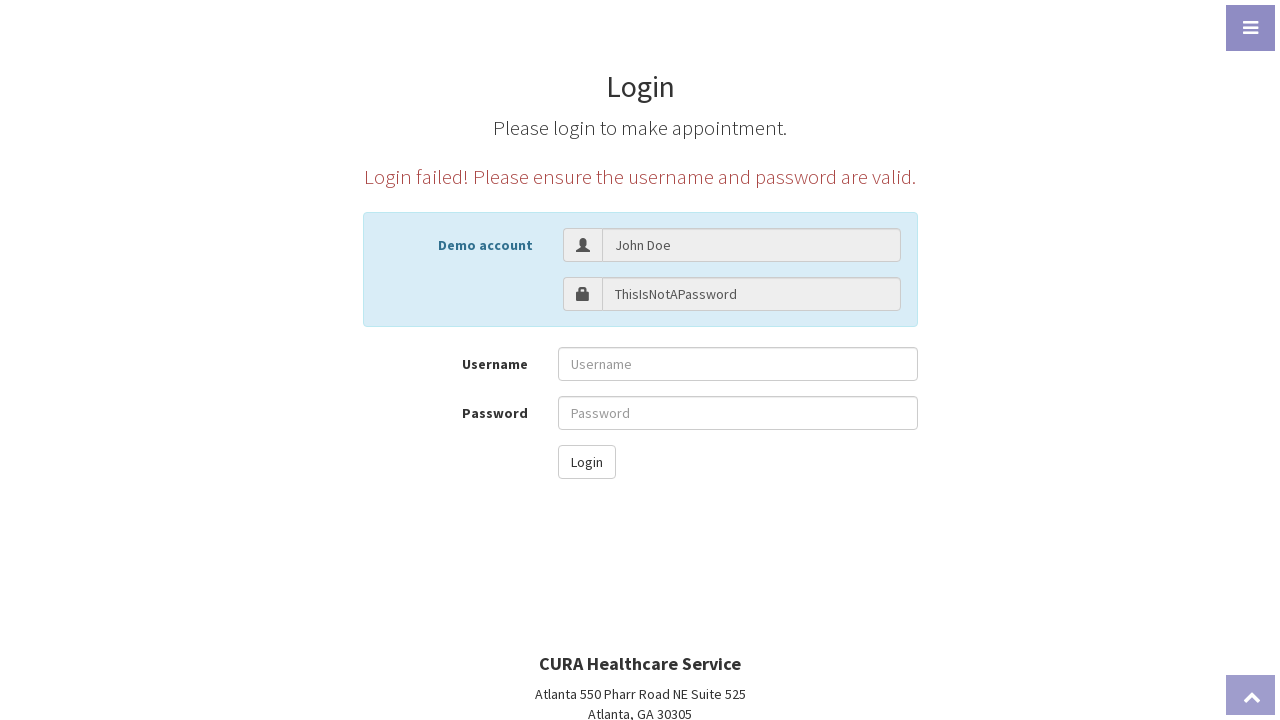

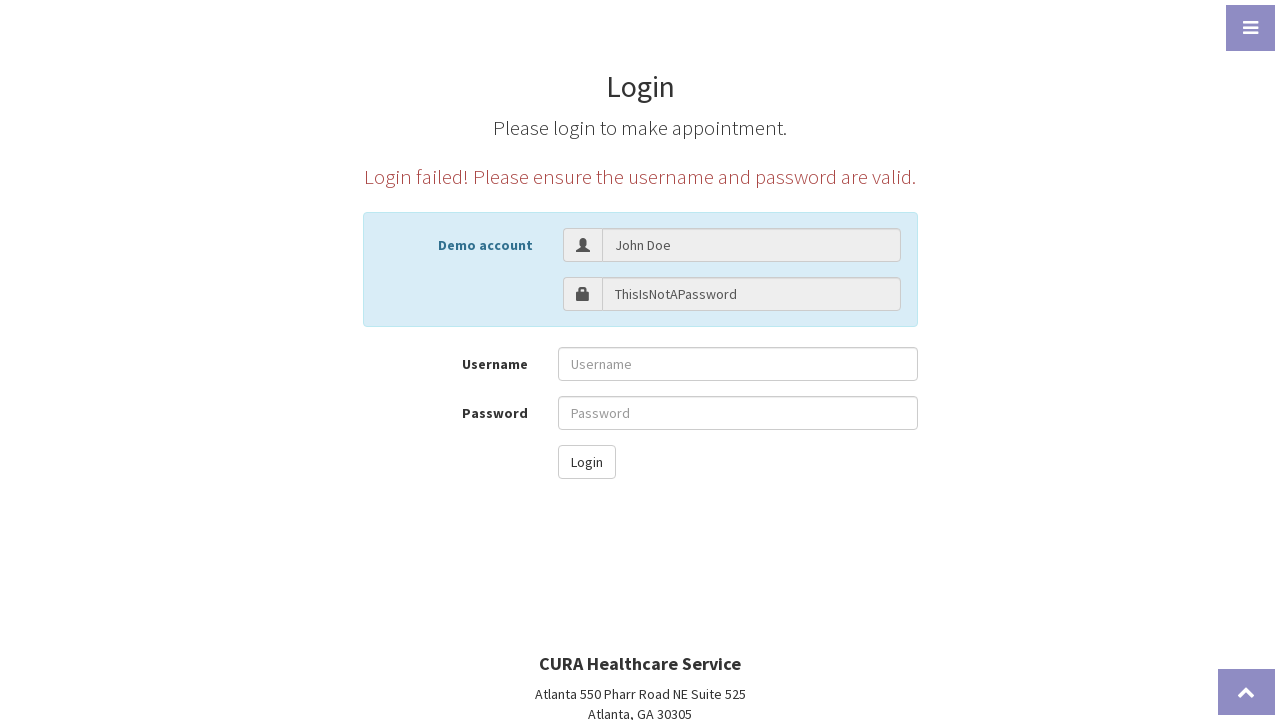